Tests dynamic loading functionality by clicking a start button and waiting for dynamically loaded content to appear

Starting URL: https://the-internet.herokuapp.com/dynamic_loading/1

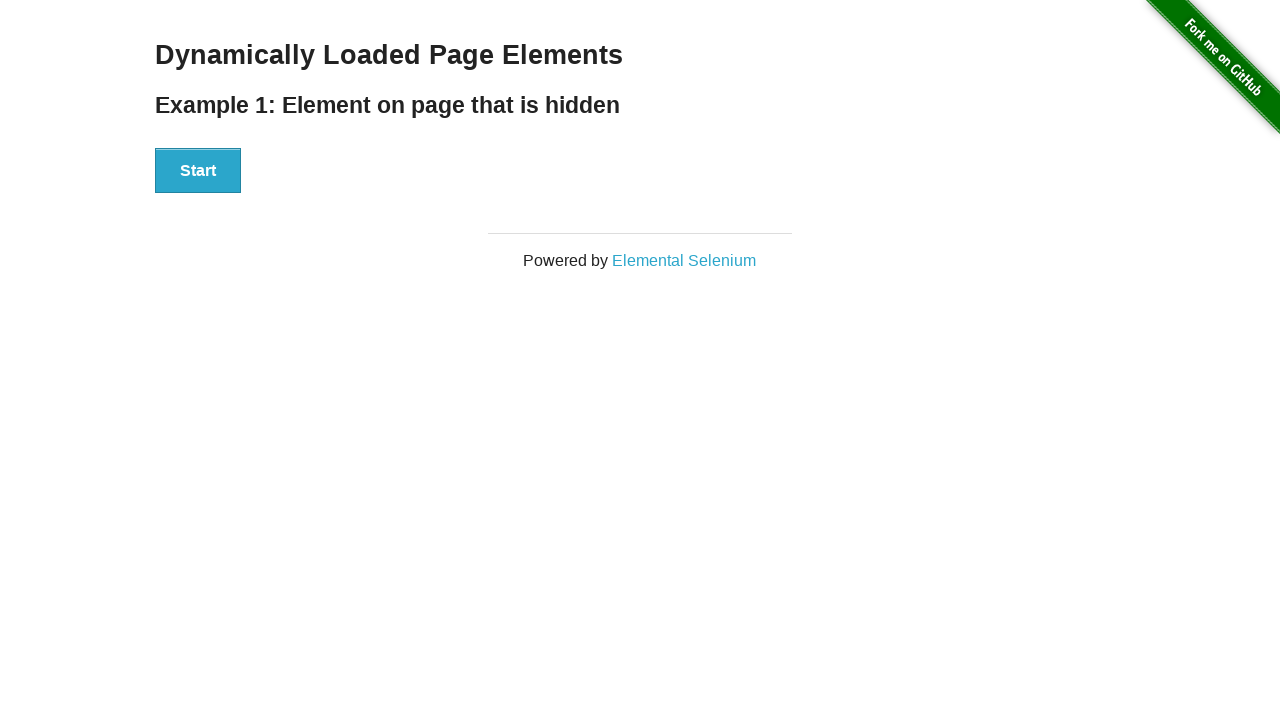

Clicked the start button to begin dynamic loading at (198, 171) on div#start button
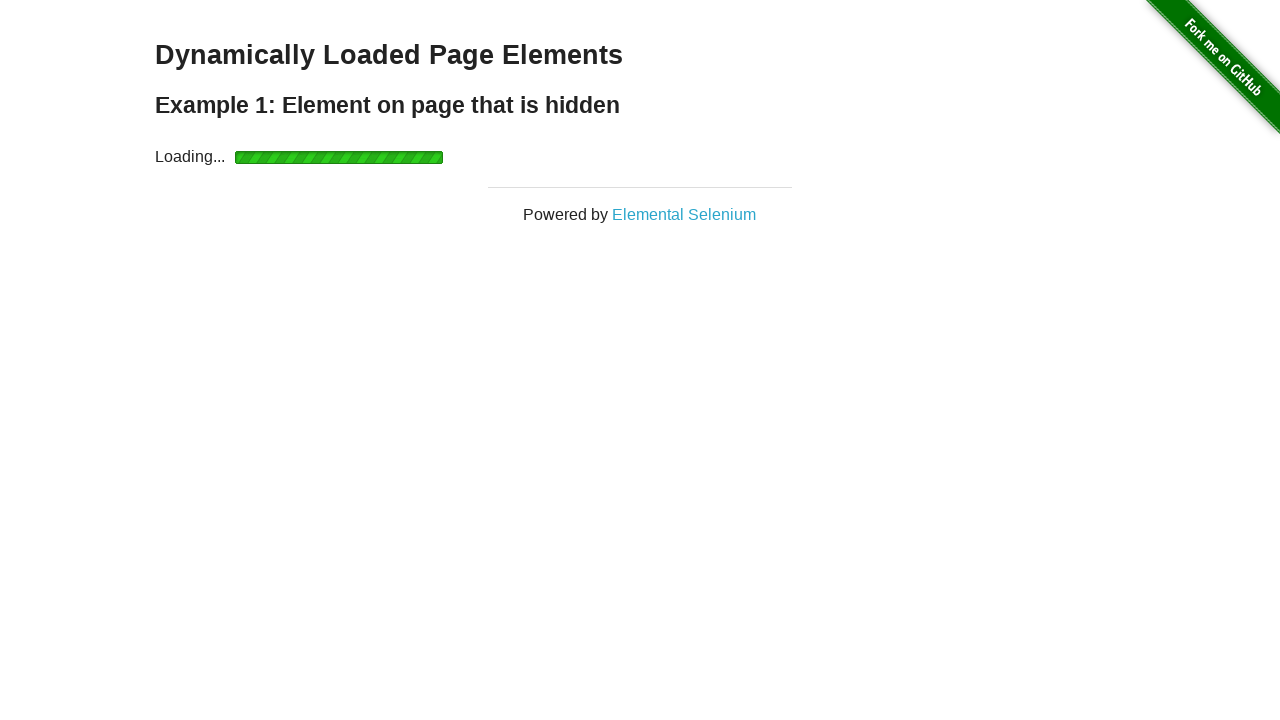

Dynamically loaded content appeared and became visible
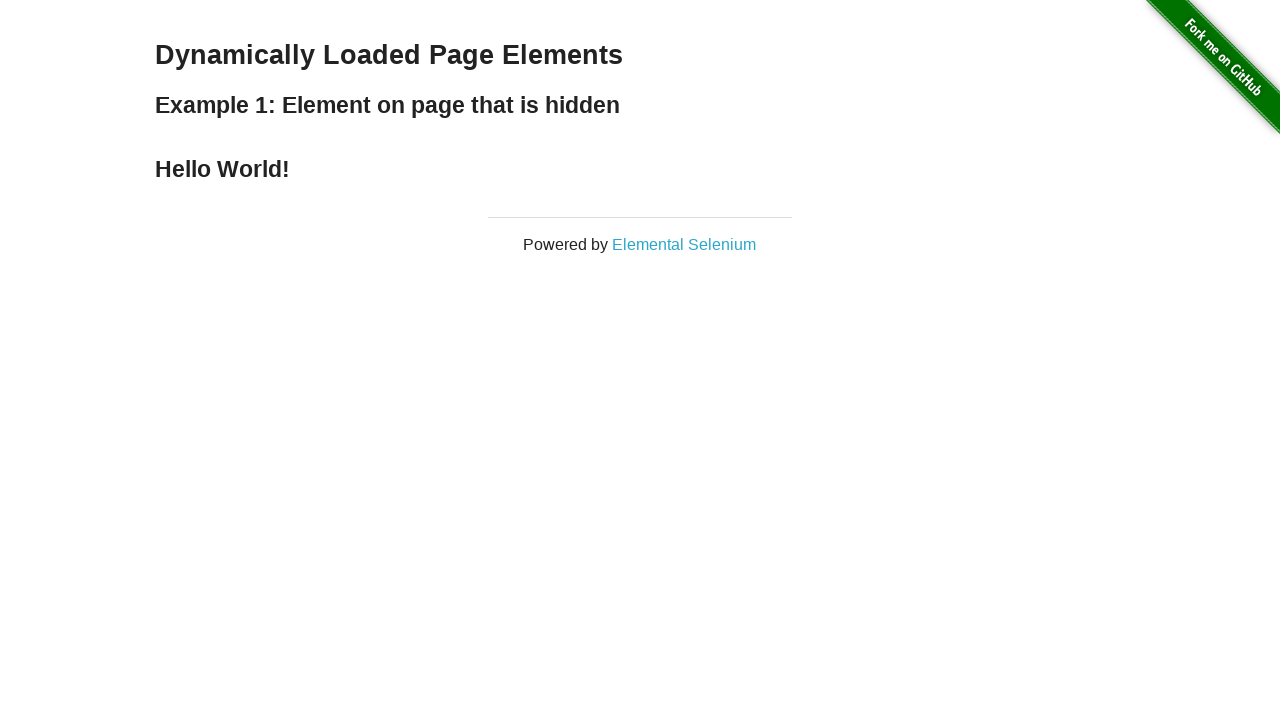

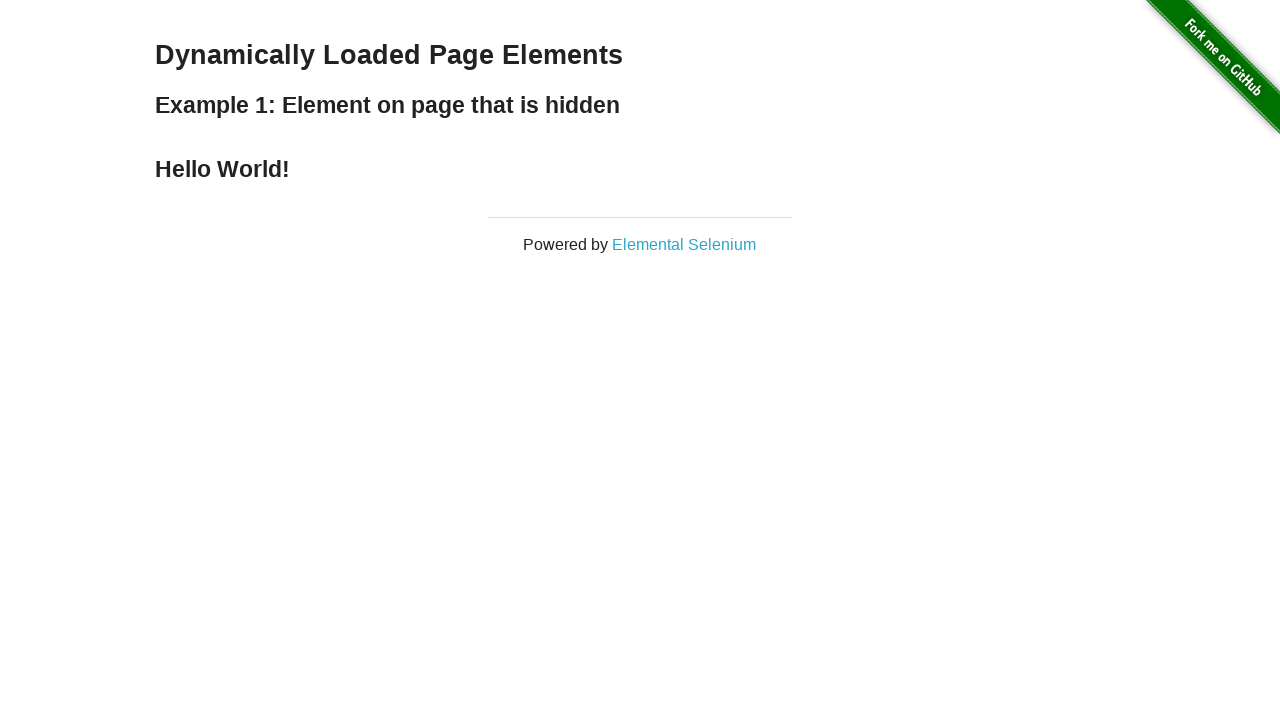